Tests dynamic controls by clicking Remove button, verifying "It's gone!" message appears, then clicking Add button and verifying "It's back" message appears using implicit wait

Starting URL: https://the-internet.herokuapp.com/dynamic_controls

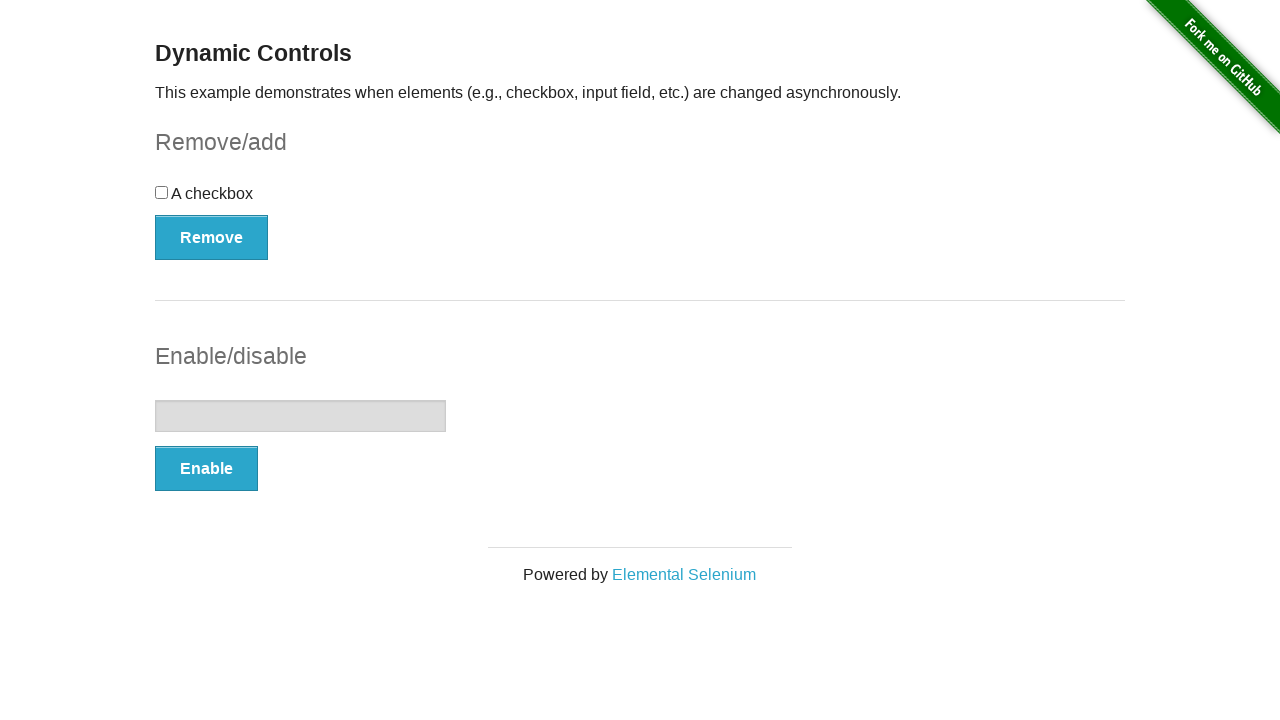

Clicked Remove button at (212, 237) on xpath=//button[text()='Remove']
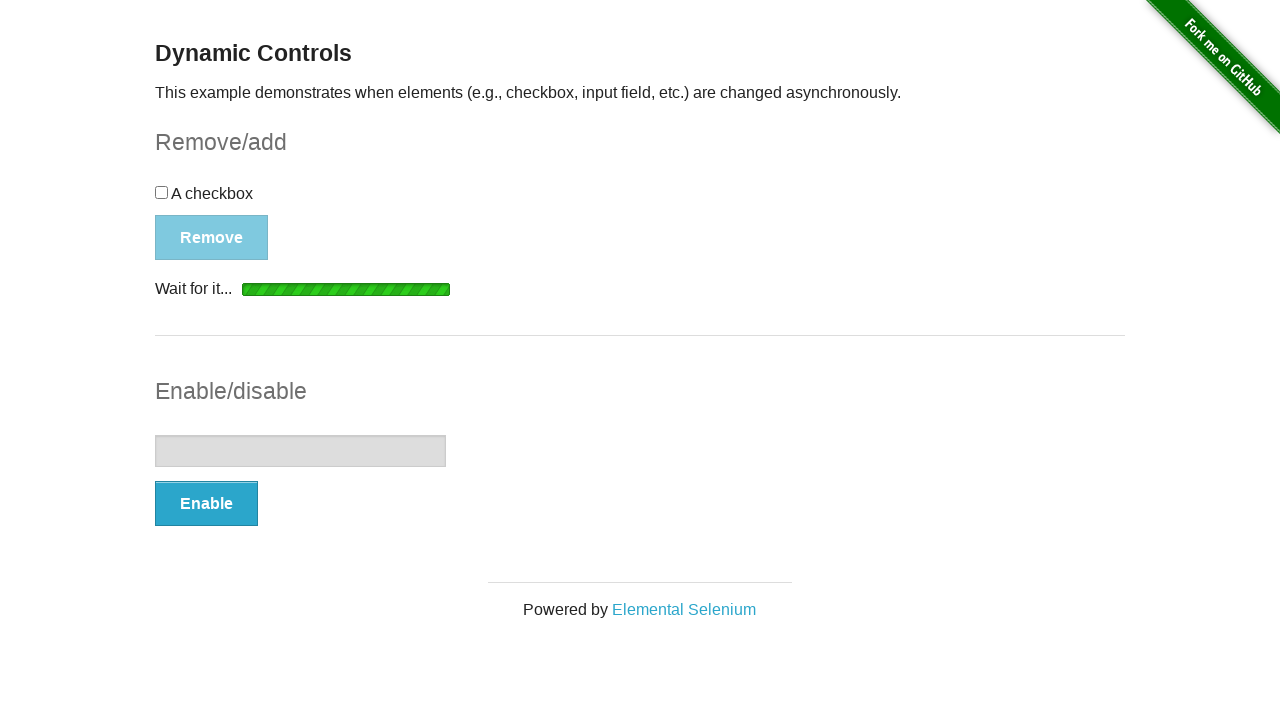

Waited for and verified 'It's gone!' message is displayed
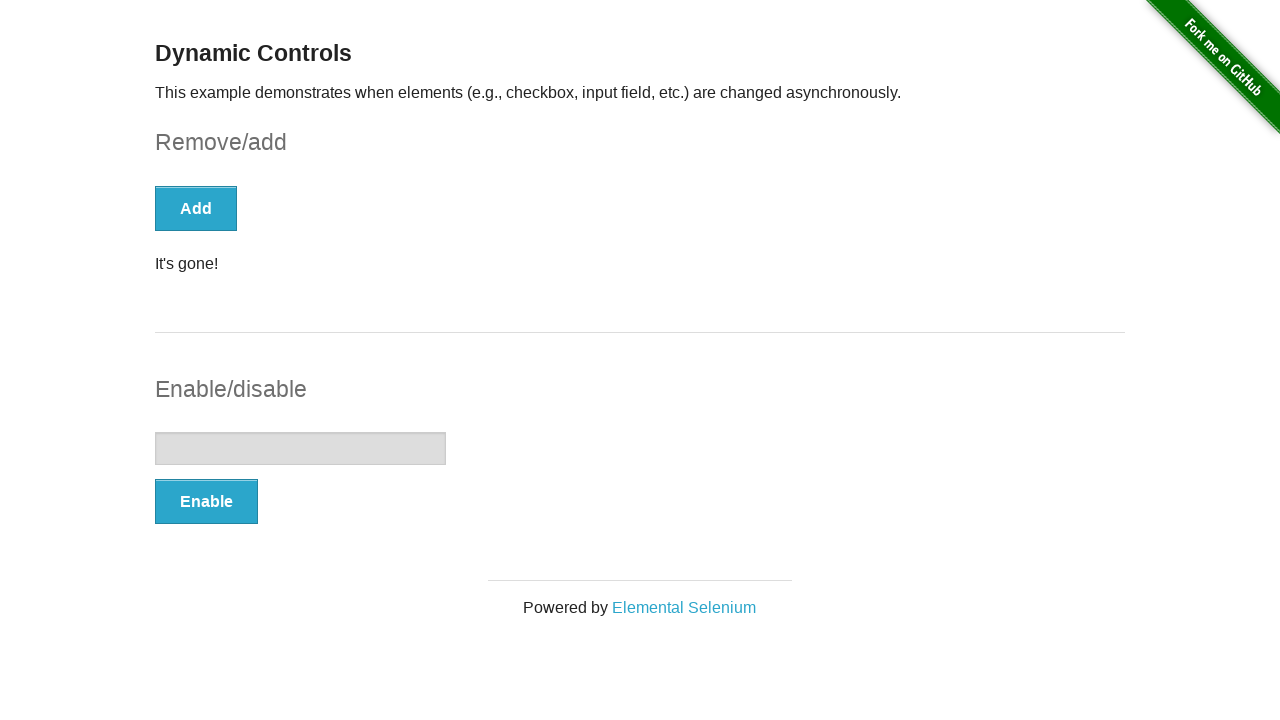

Clicked Add button at (196, 208) on xpath=//button[text()='Add']
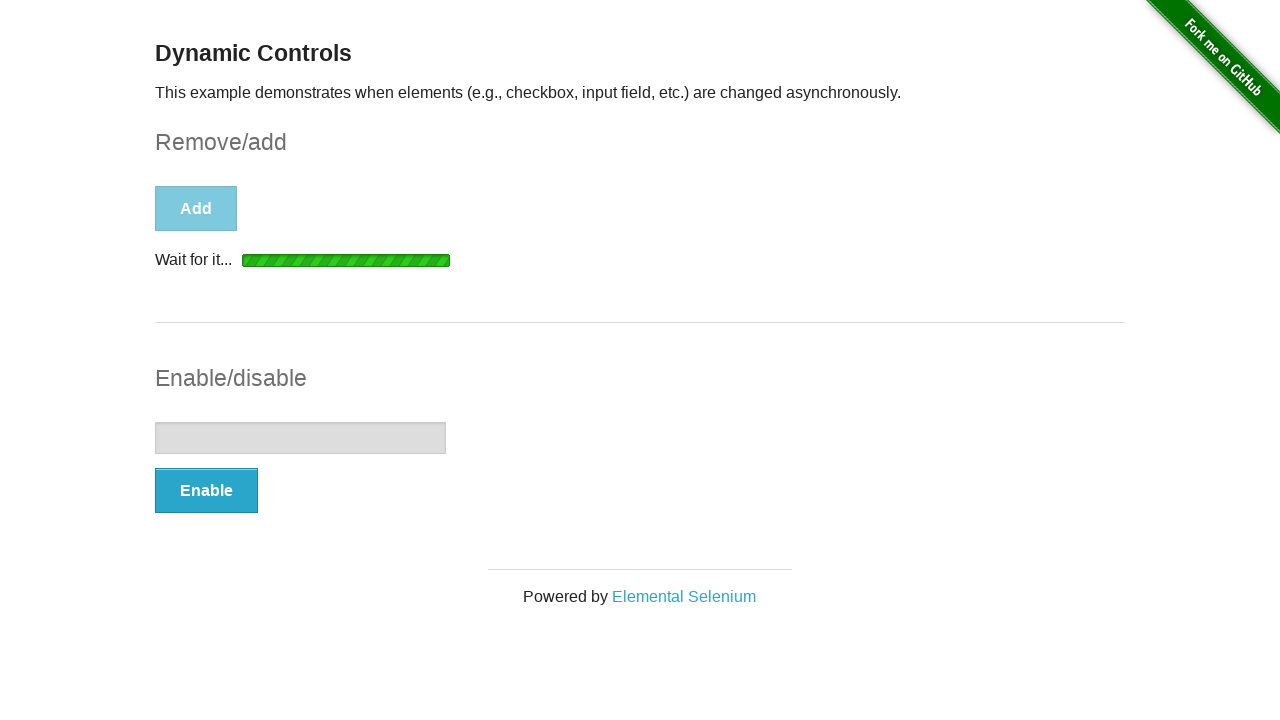

Waited for and verified 'It's back' message is displayed
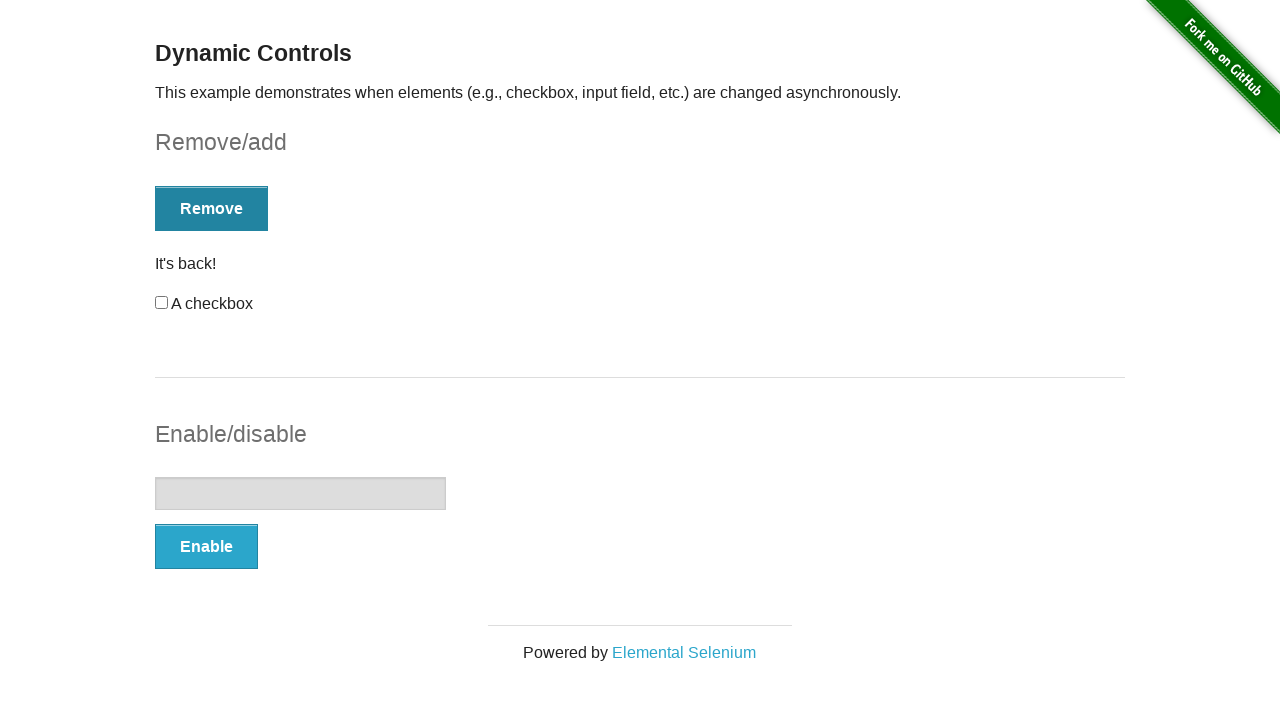

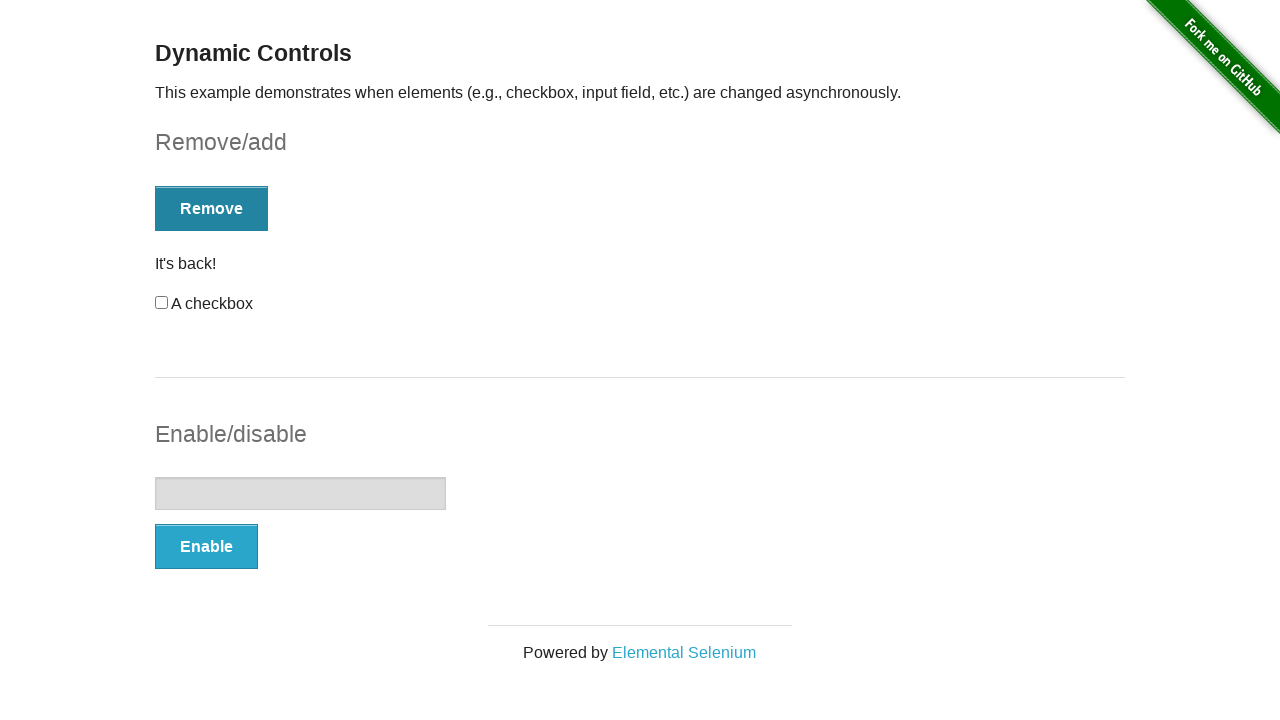